Tests dropdown functionality on Semantic UI documentation by clicking an icon dropdown, waiting for the menu to appear, and selecting the second option from the dropdown list.

Starting URL: https://semantic-ui.com/modules/dropdown.html

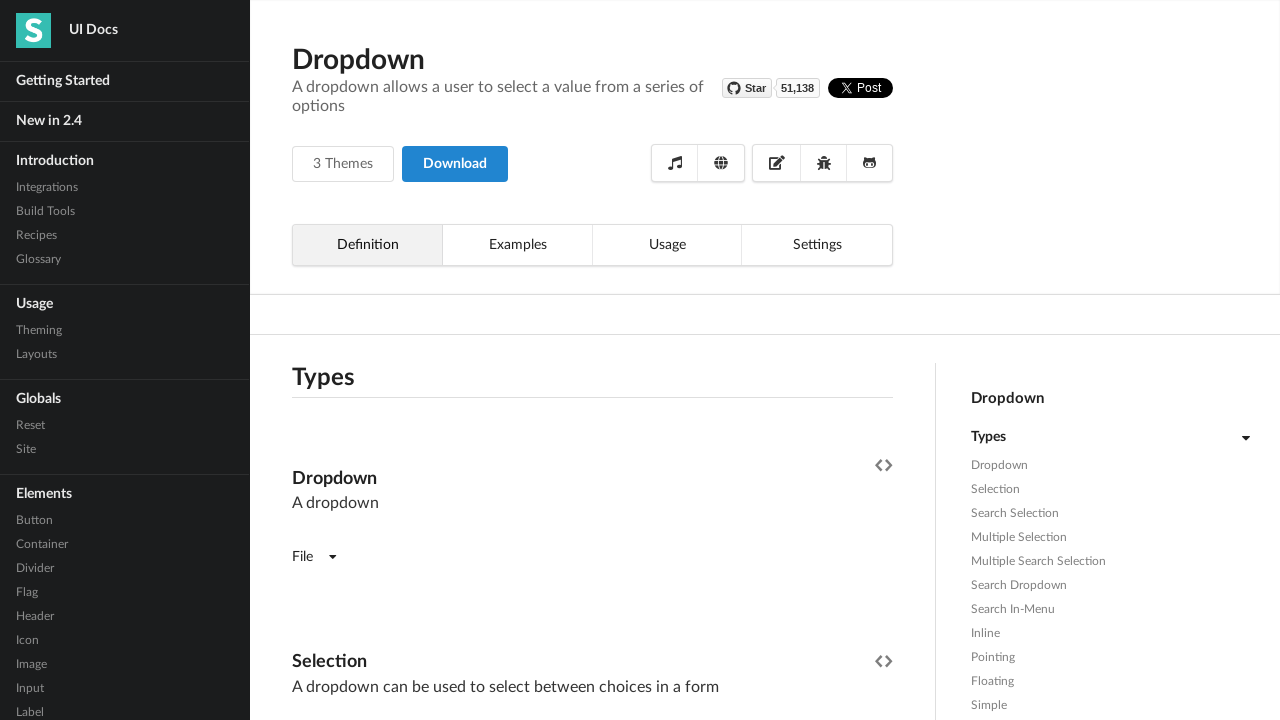

Clicked the add user icon dropdown to open it at (360, 360) on xpath=//i[@class='add user icon']/parent::div[contains(@class,'icon')]
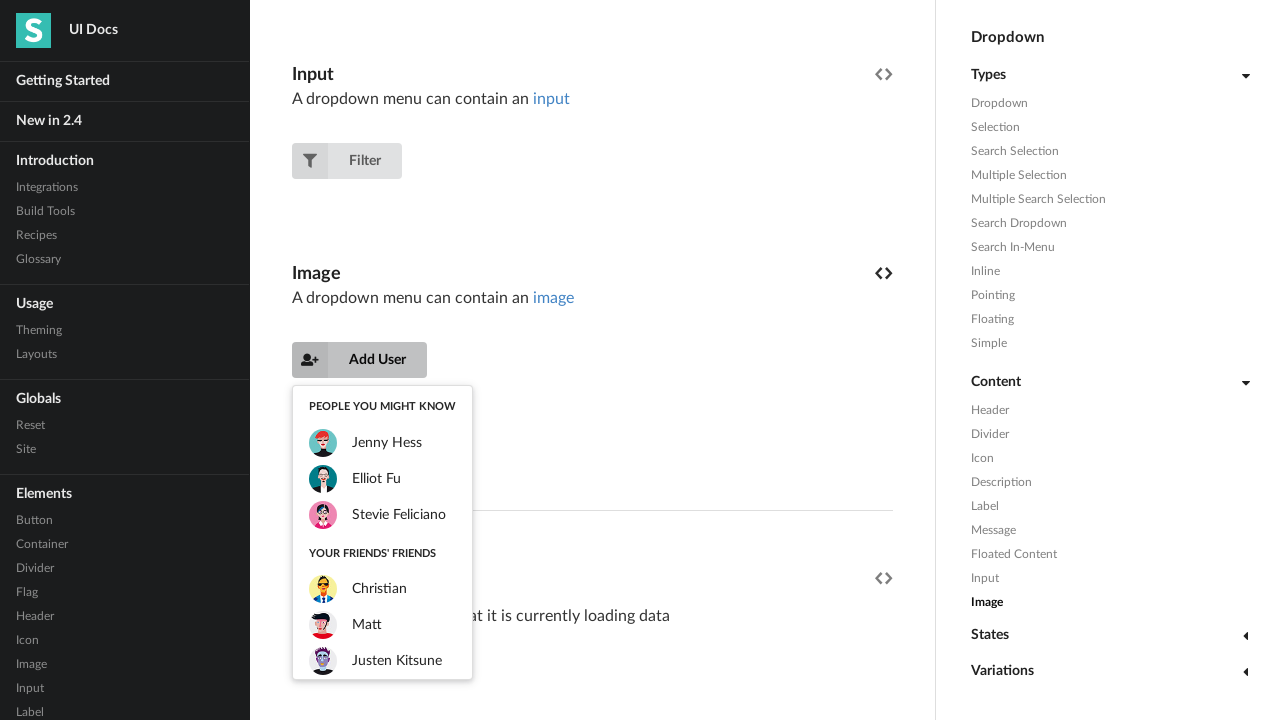

Dropdown menu appeared and became visible
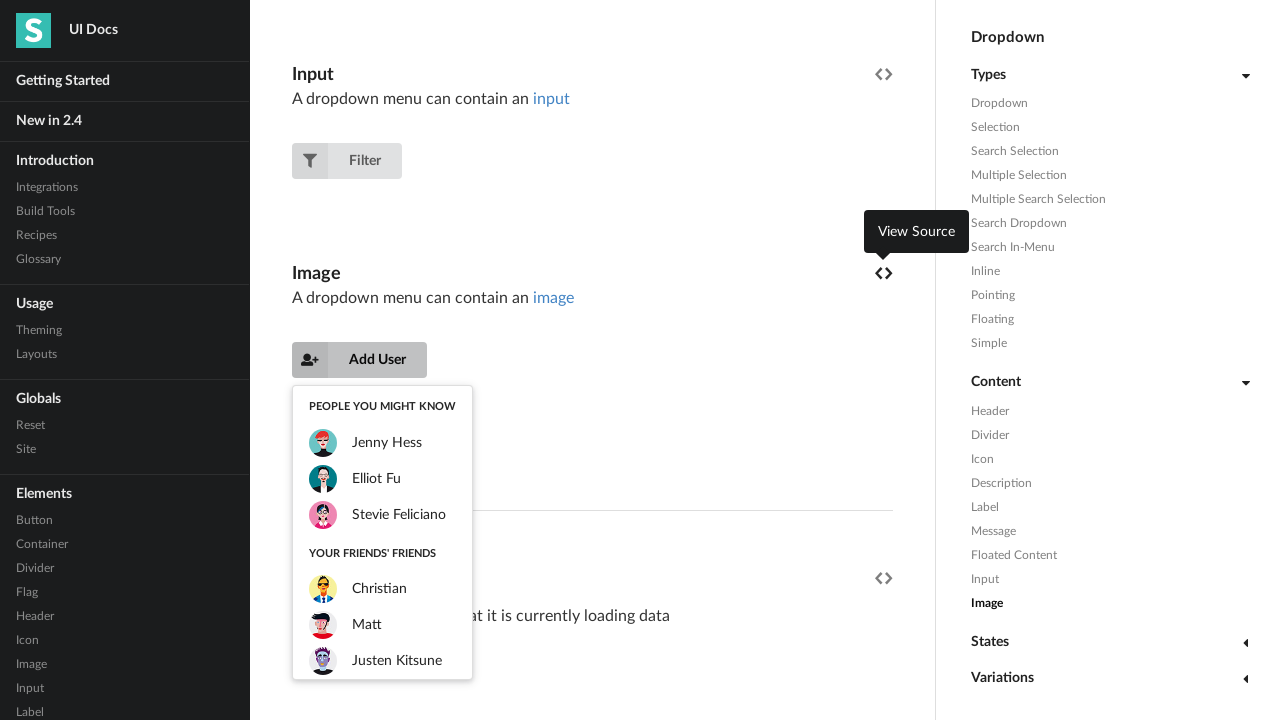

Selected the second option from the dropdown menu at (382, 443) on xpath=//i[@class='add user icon']/parent::div[contains(@class,'icon')]//div[@cla
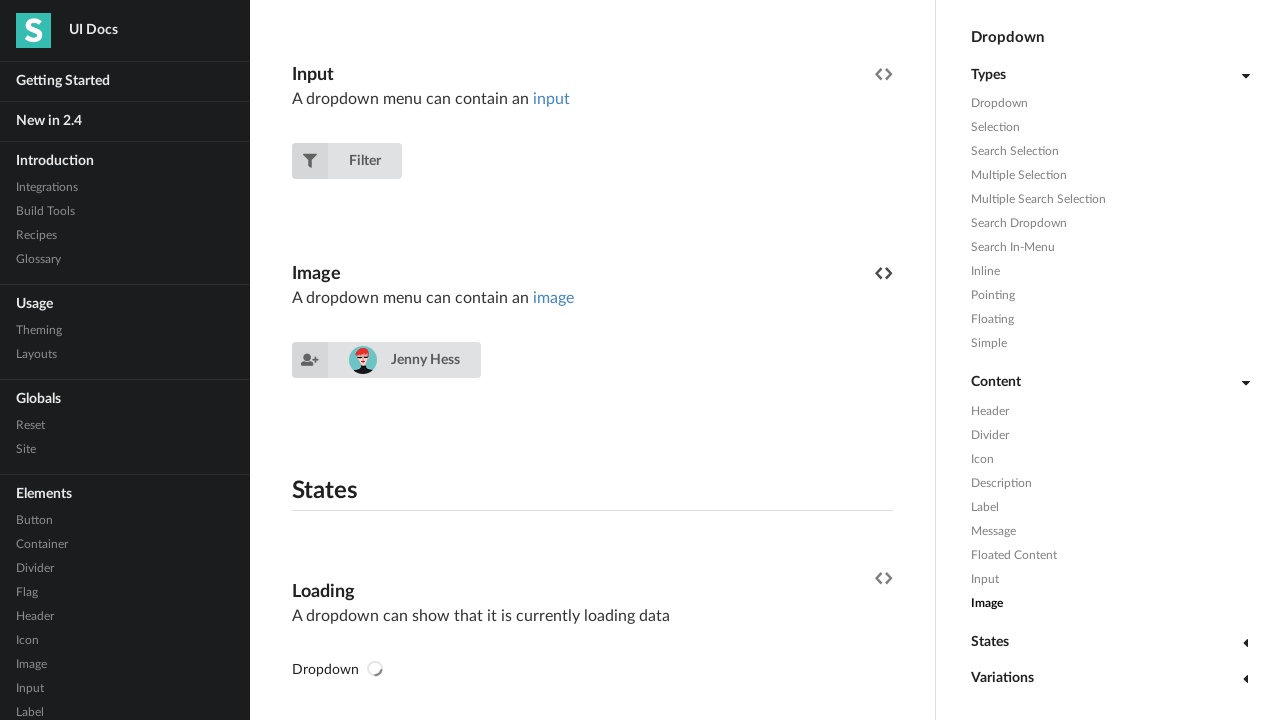

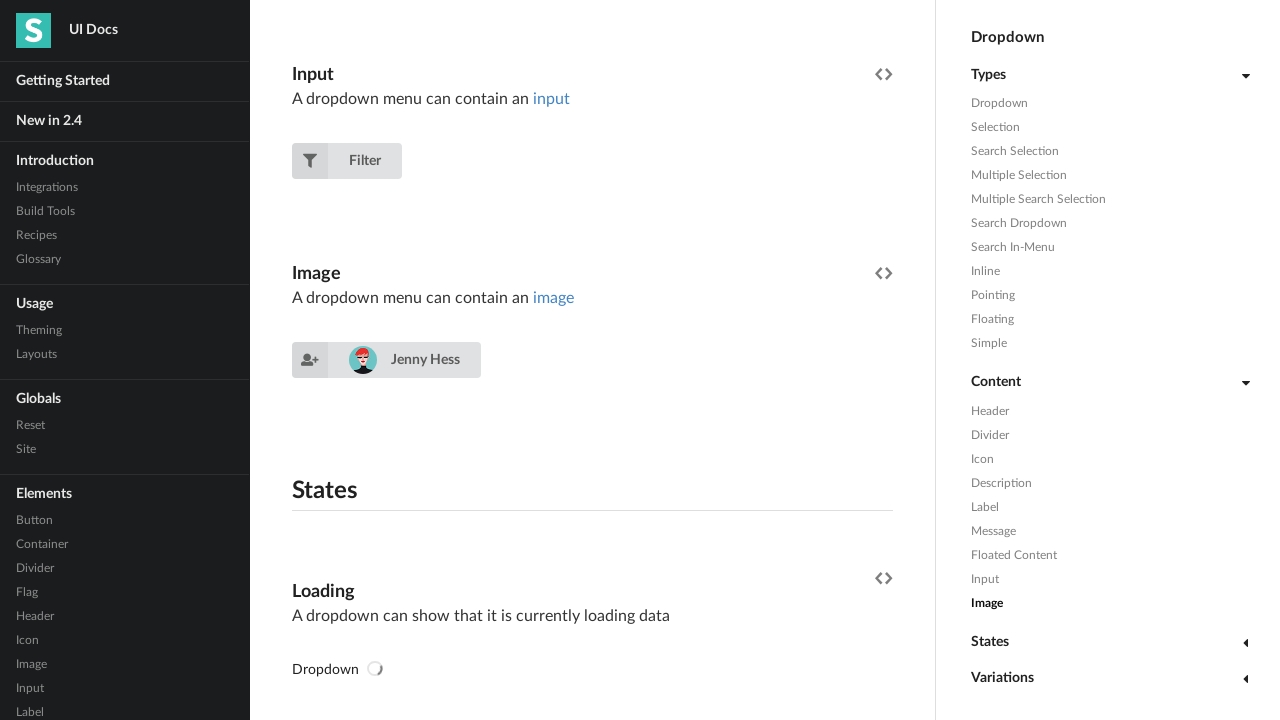